Demonstrates basic browser methods by navigating to the OrangeHRM demo page, maximizing the window, and clicking on the OrangeHRM company link in the footer

Starting URL: https://opensource-demo.orangehrmlive.com/web/index.php/auth/login

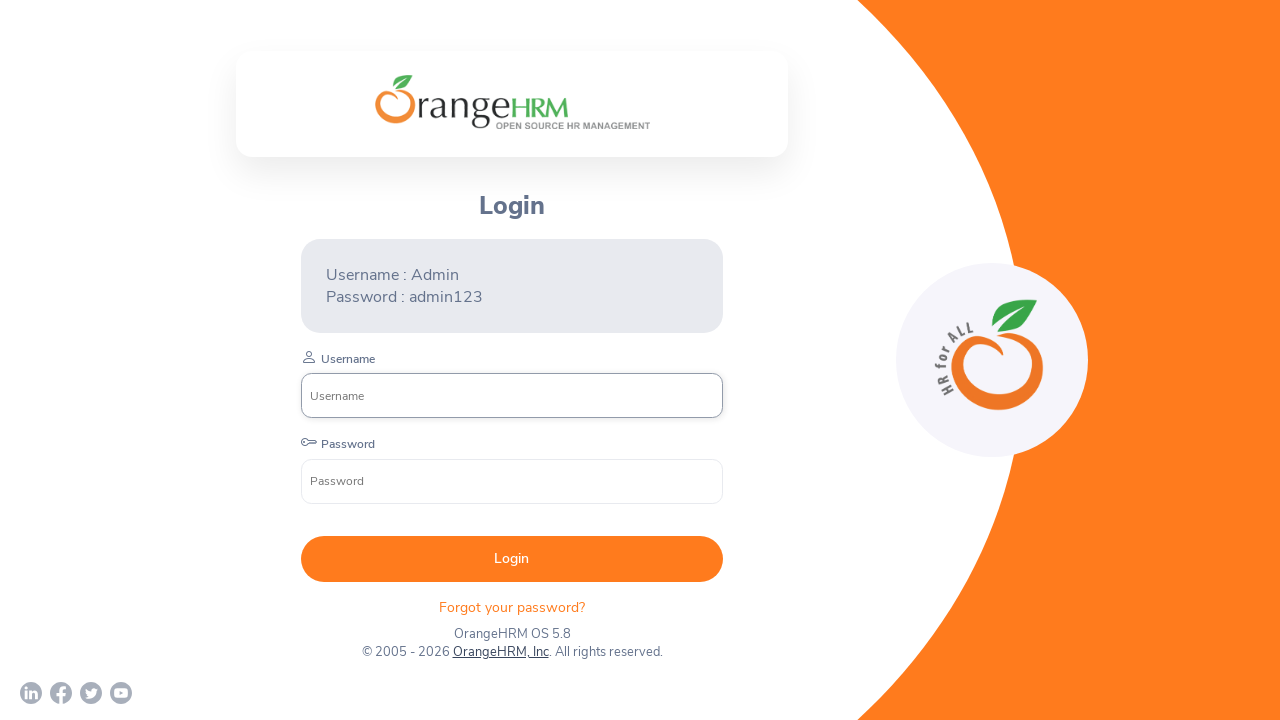

Set viewport size to 1920x1080 to maximize browser window
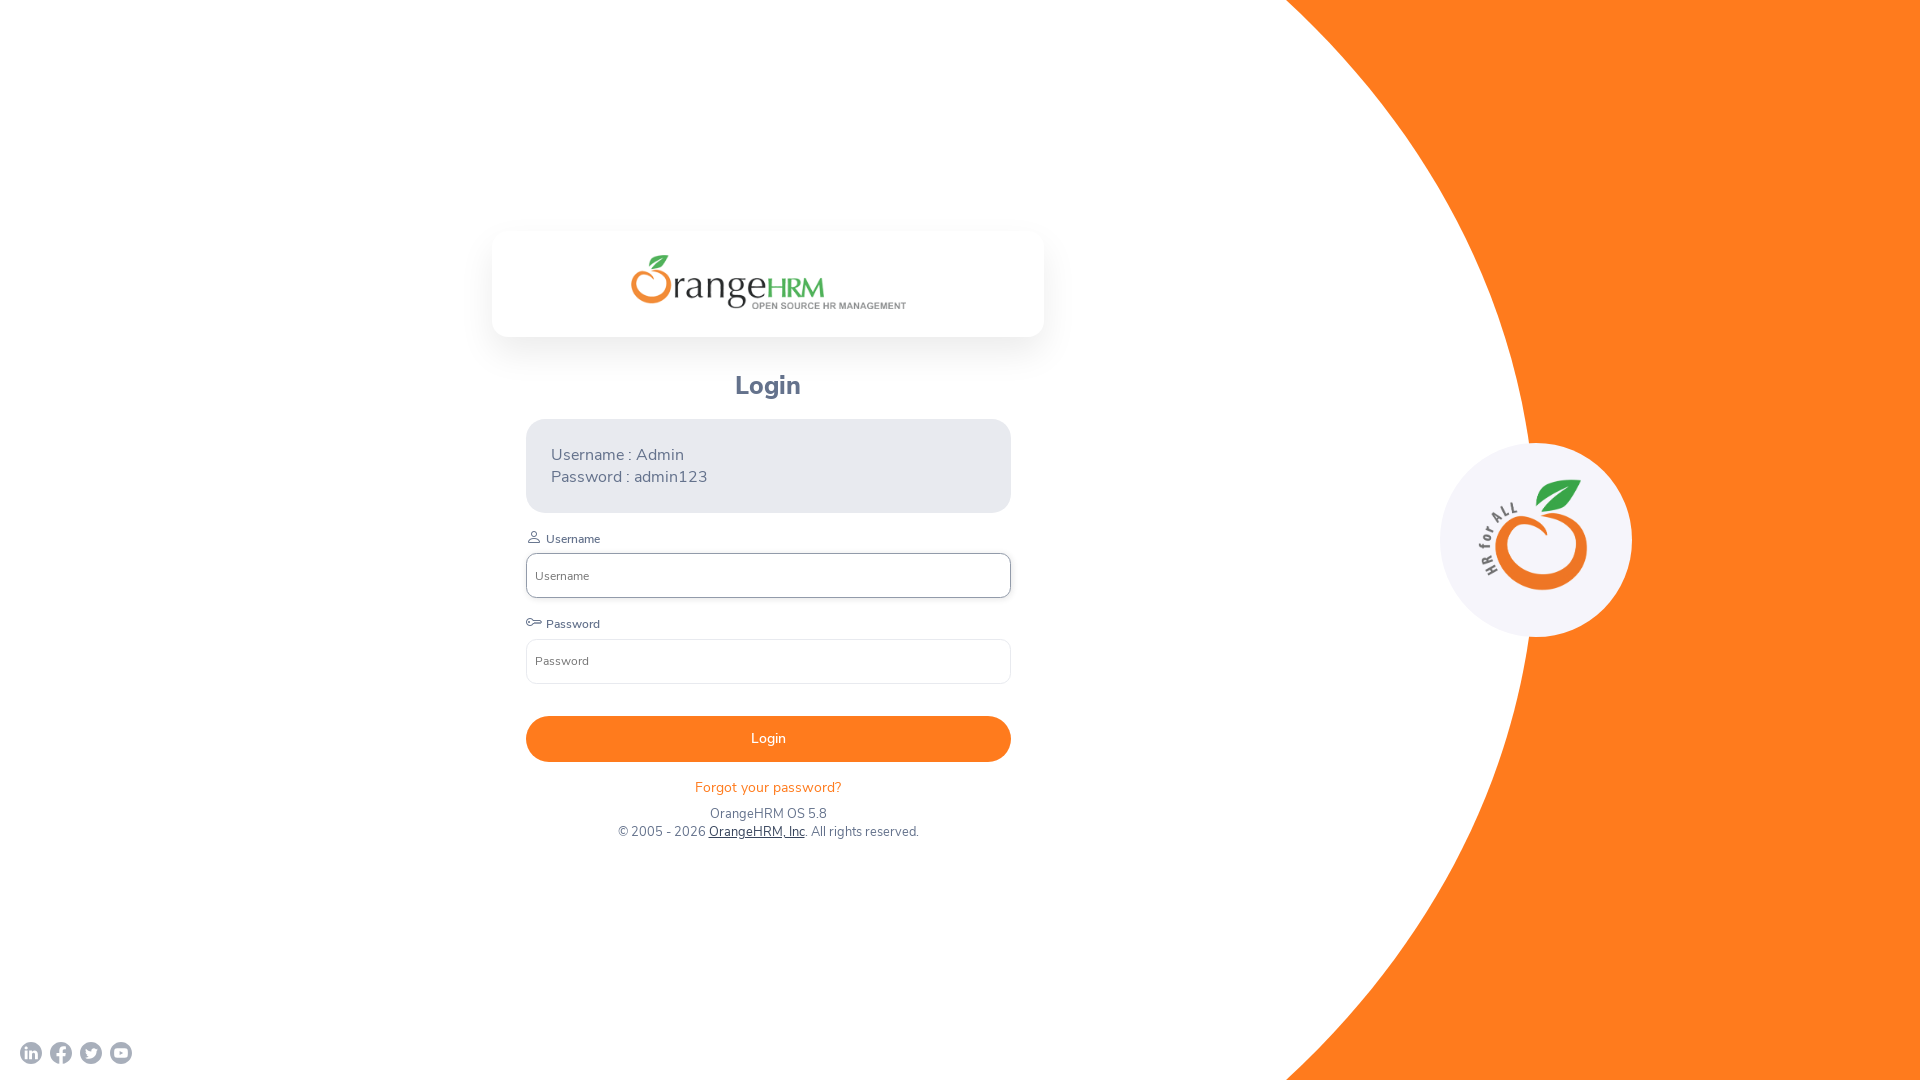

Waited for page to reach networkidle state
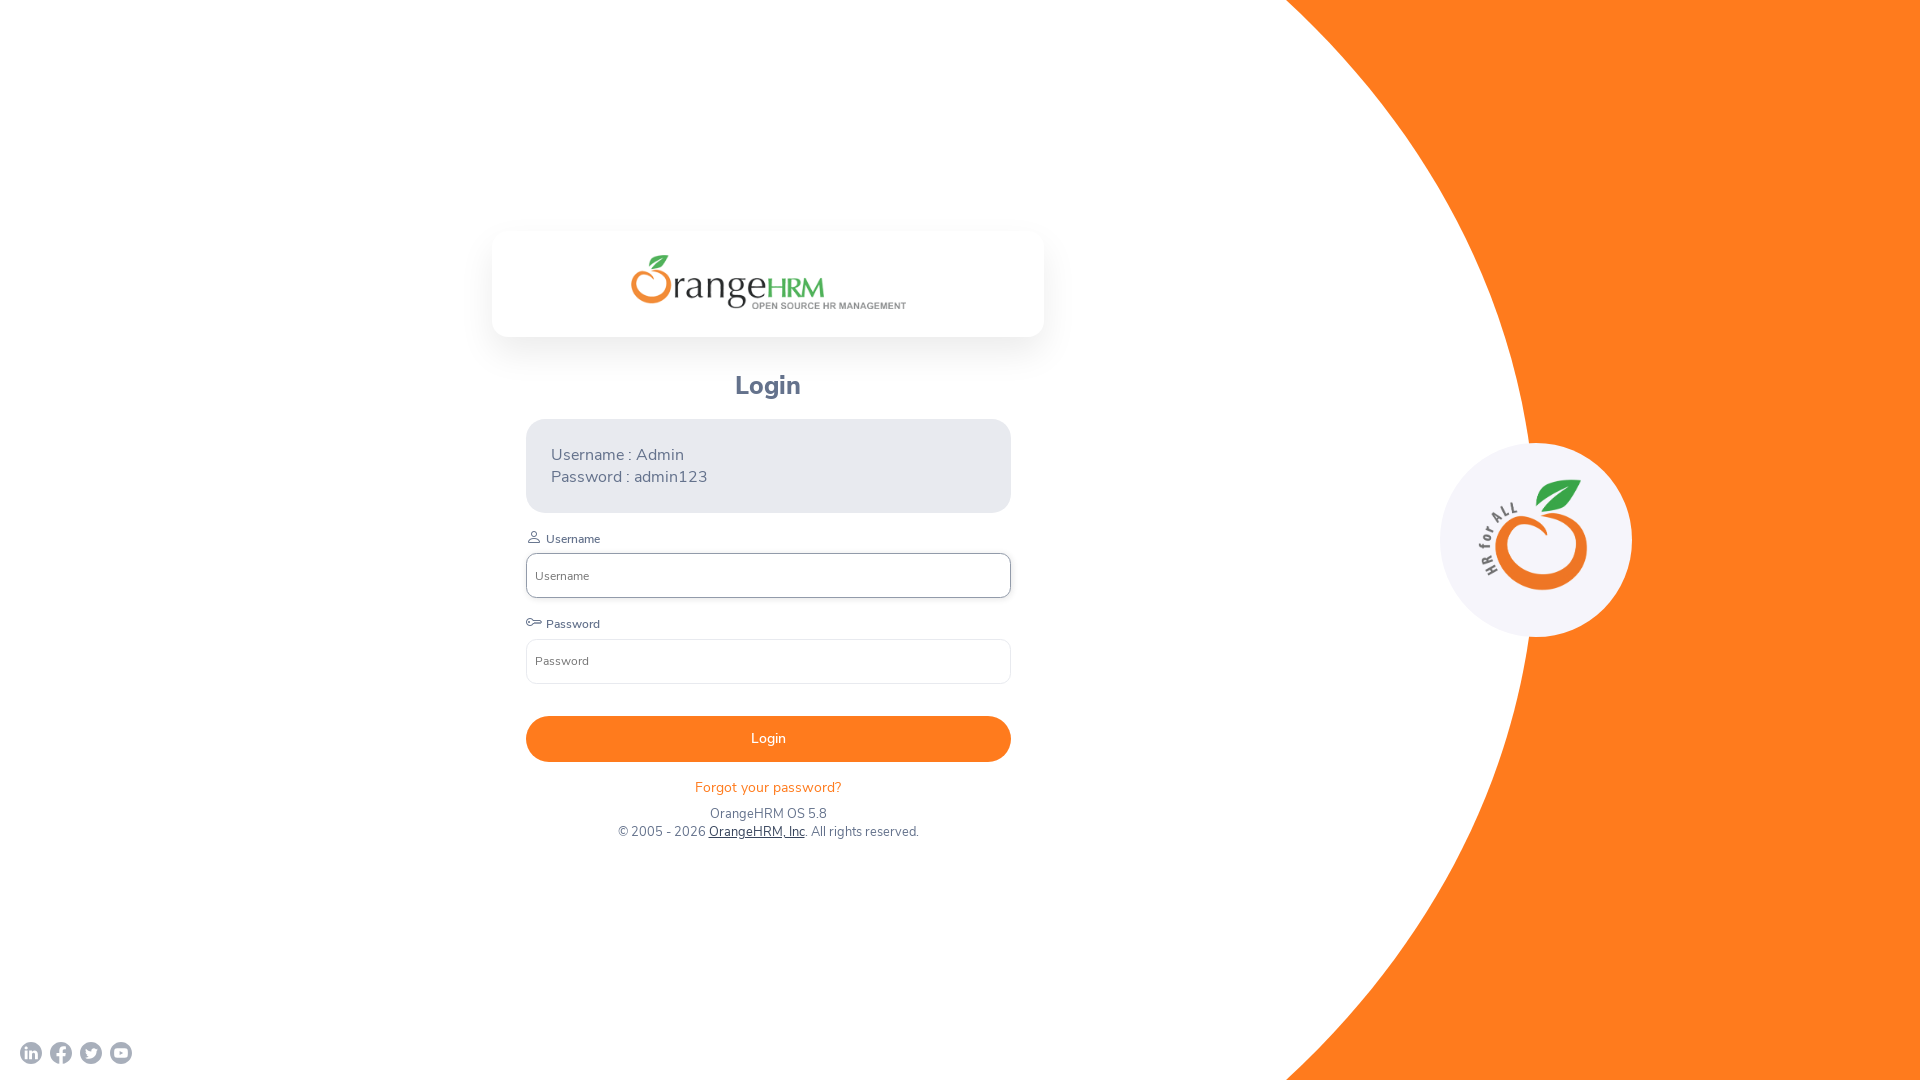

Clicked on OrangeHRM, Inc company link in footer at (756, 832) on text=OrangeHRM, Inc
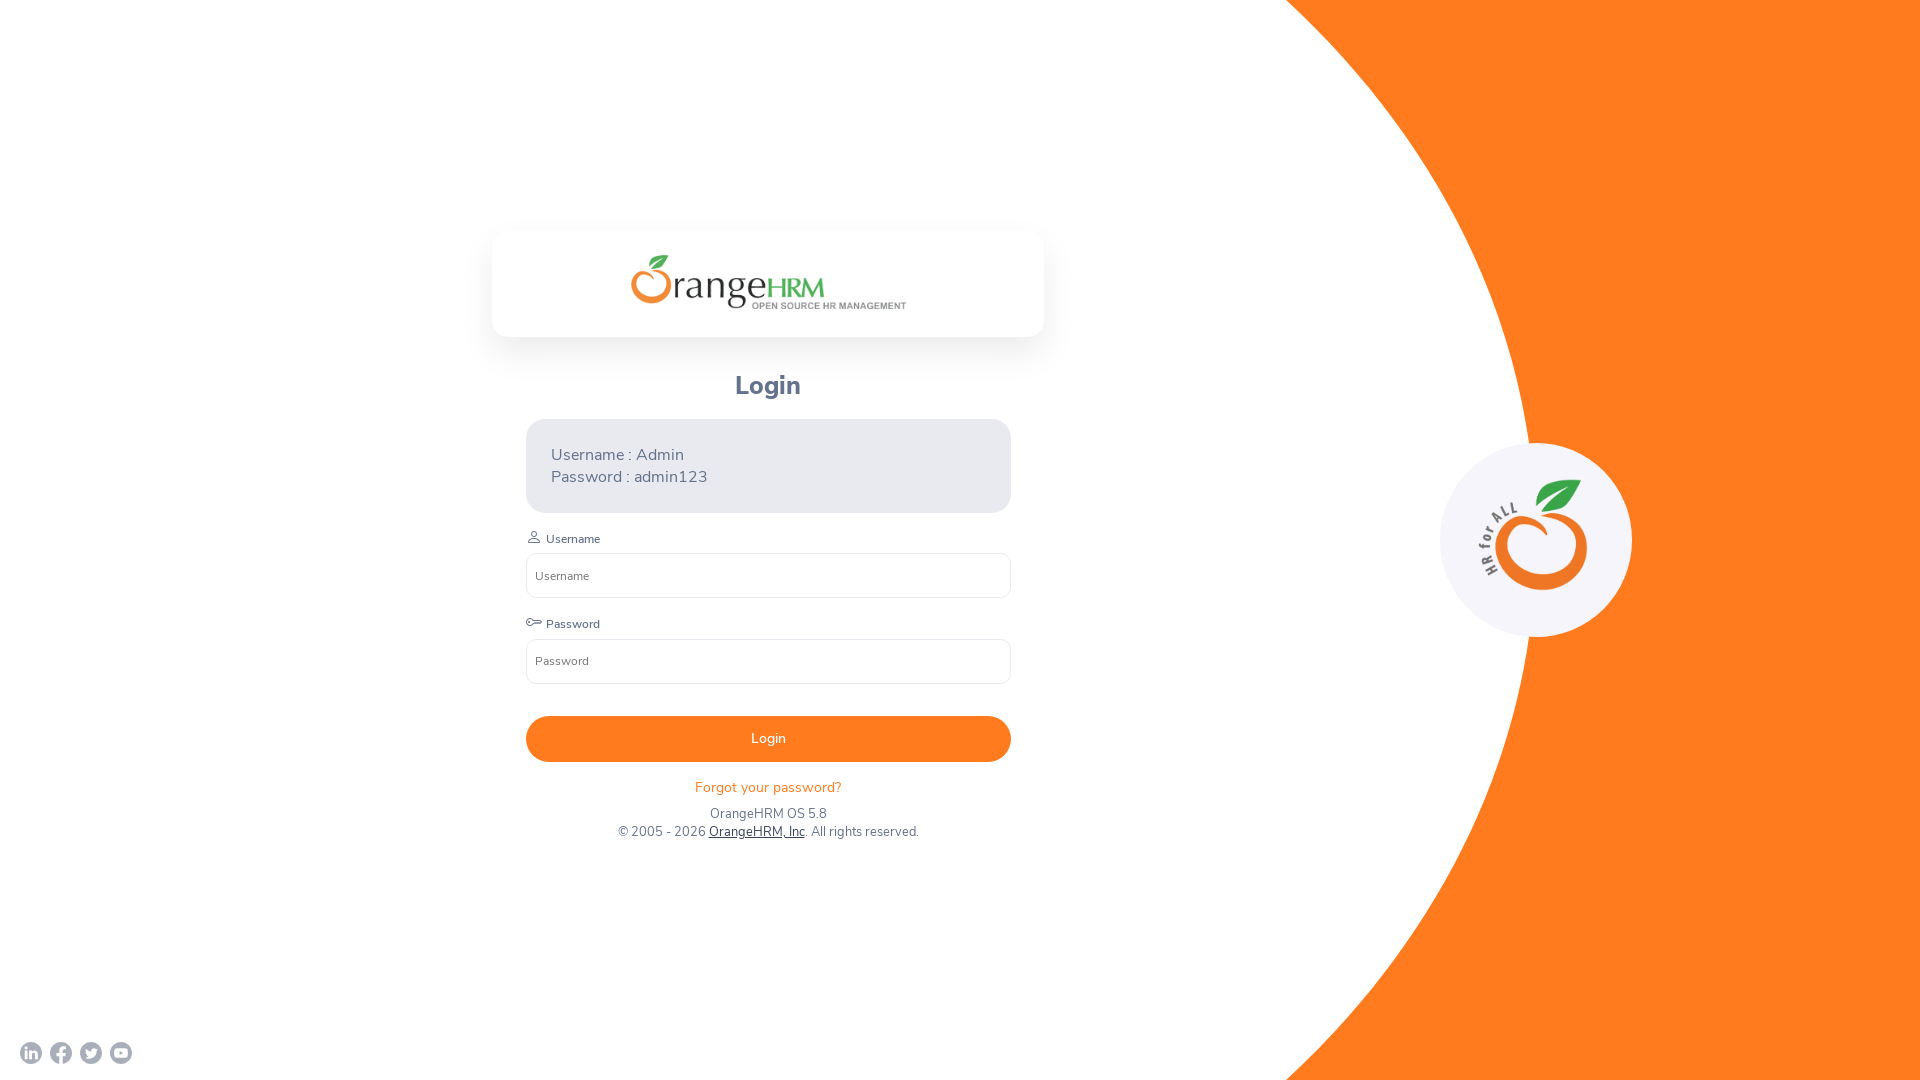

Waited 3 seconds for new page to load
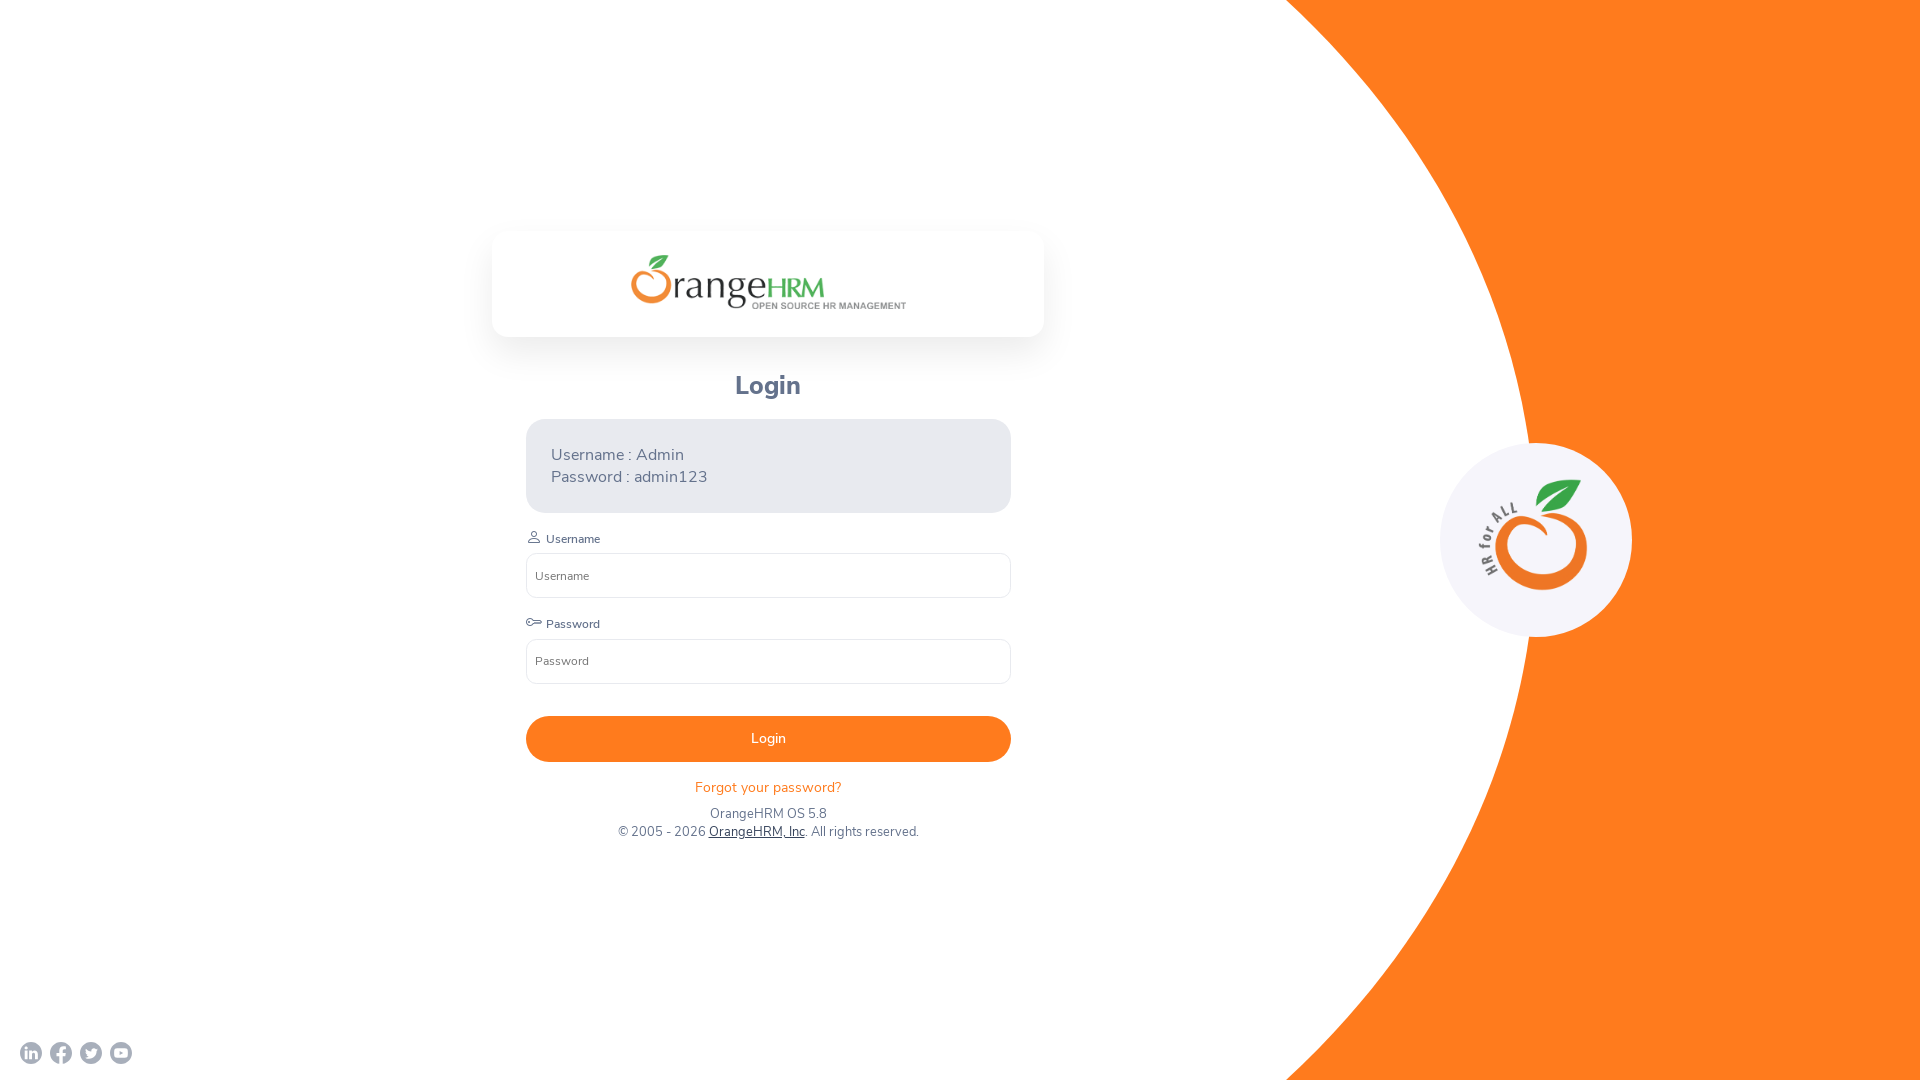

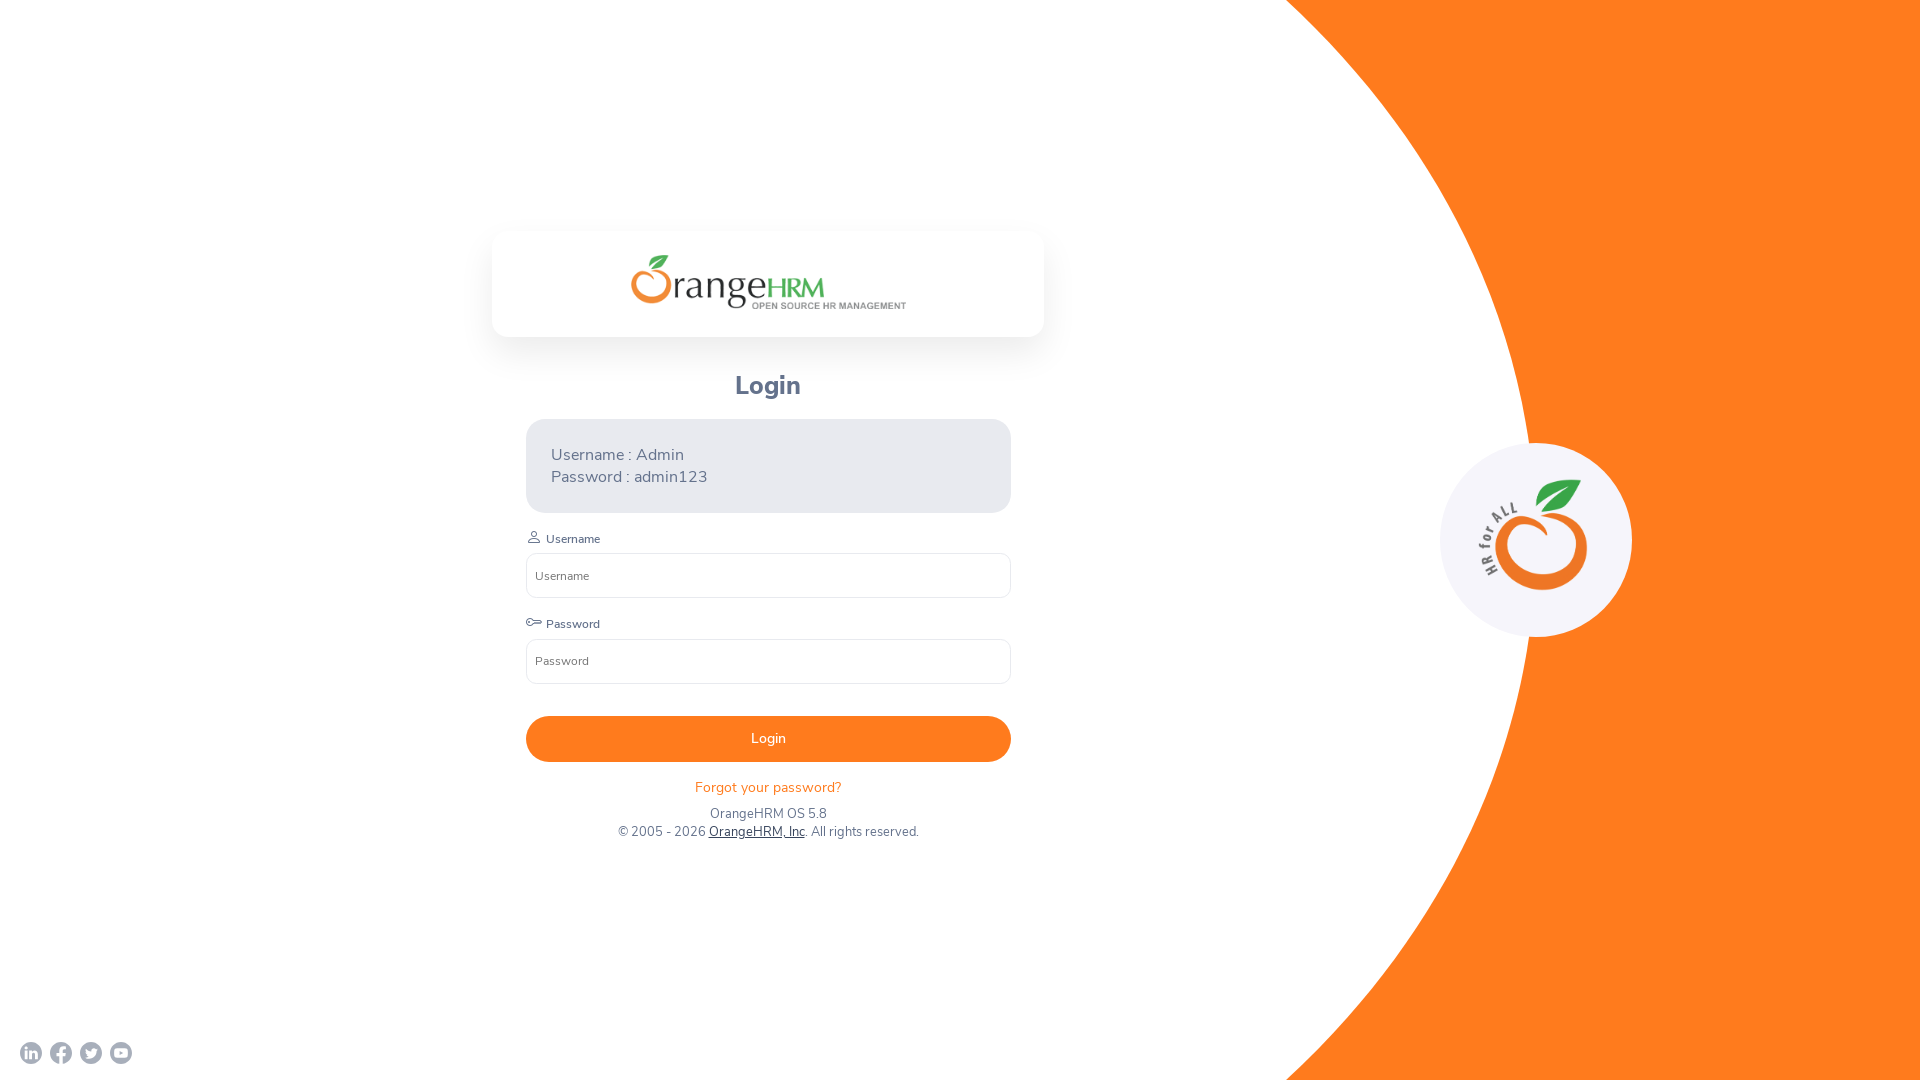